Tests checkbox functionality by checking an unchecked checkbox and unchecking a checked checkbox on a practice page

Starting URL: https://practice.cydeo.com/checkboxes

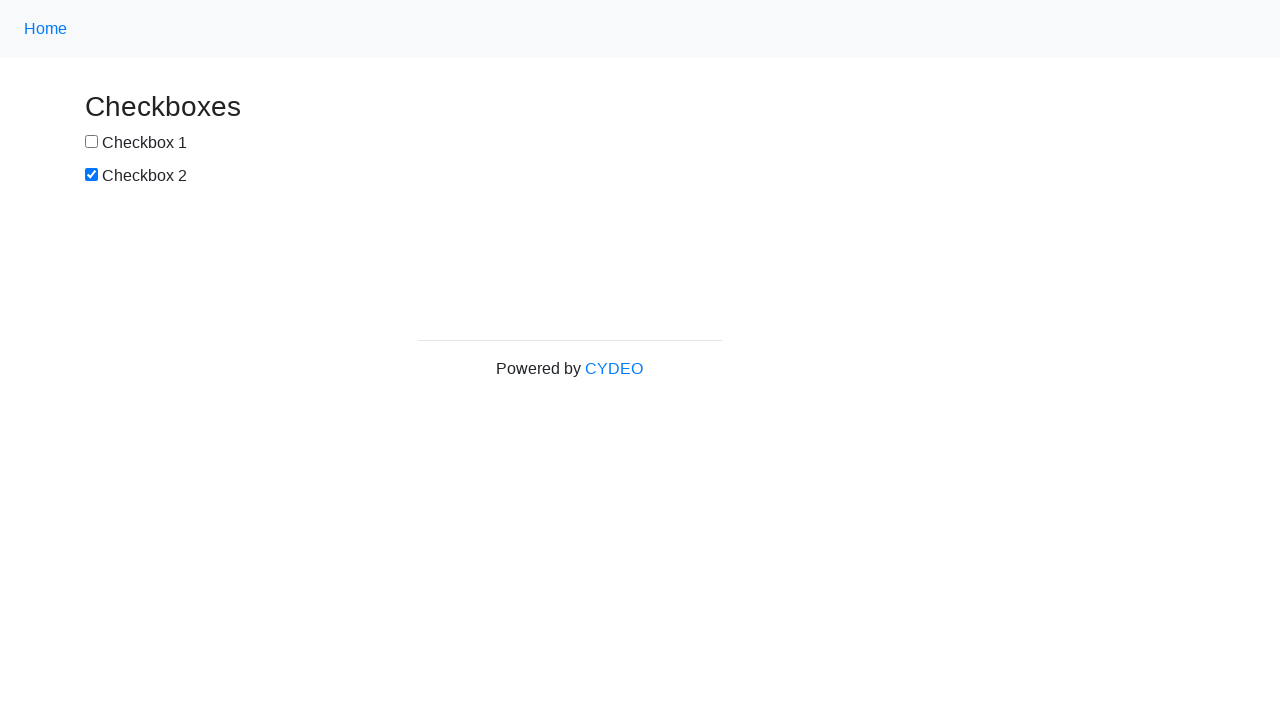

Located and checked checkbox 1 at (92, 142) on xpath=//input[@id="box1"]
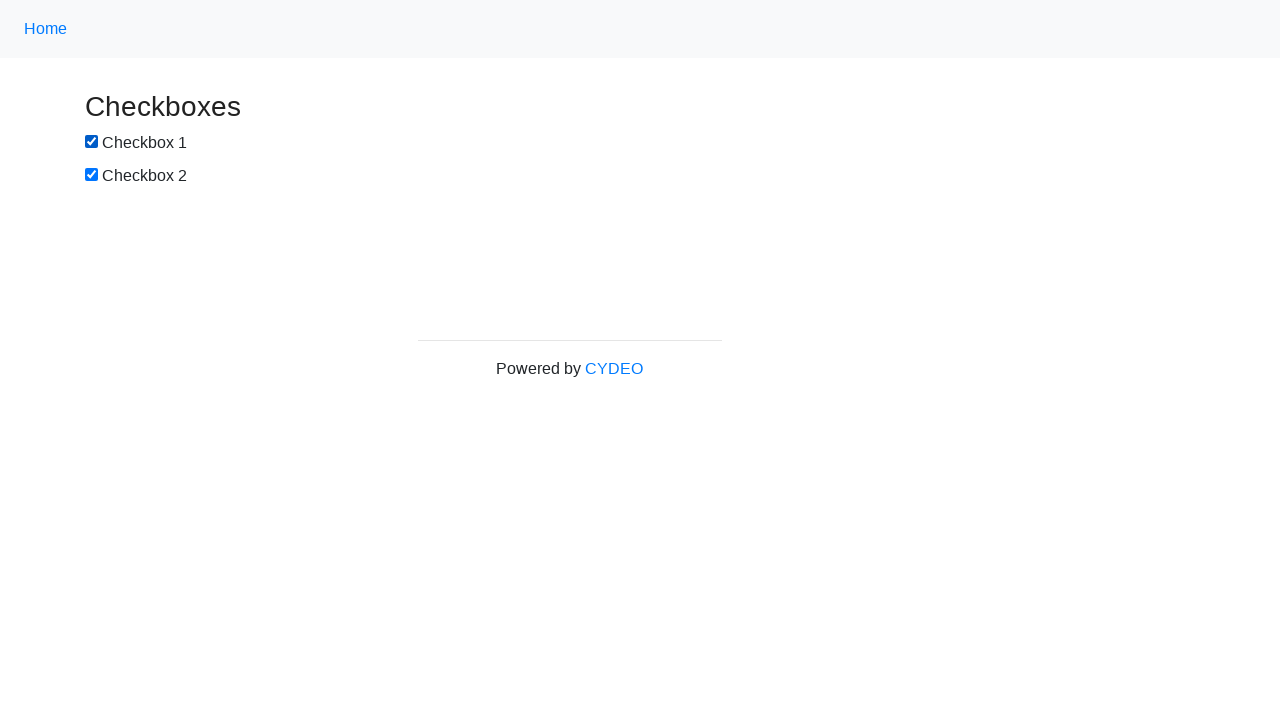

Located and unchecked checkbox 2 at (92, 175) on xpath=//input[@id="box2"]
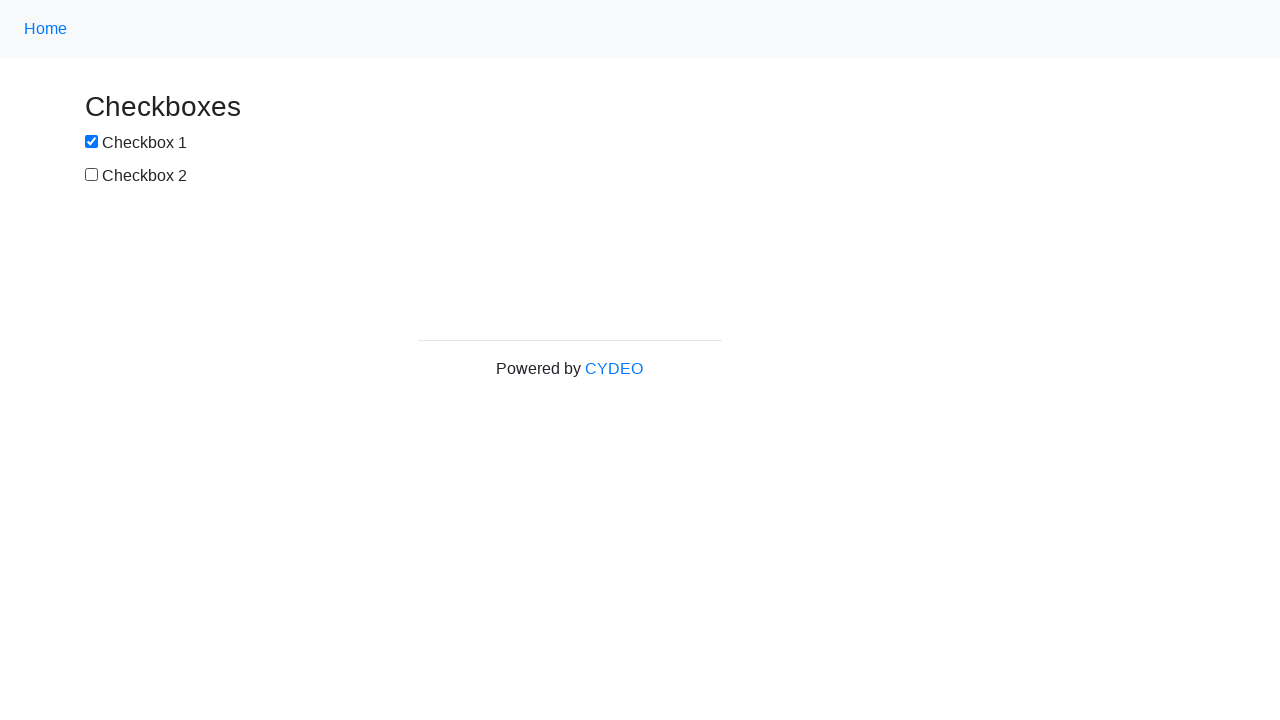

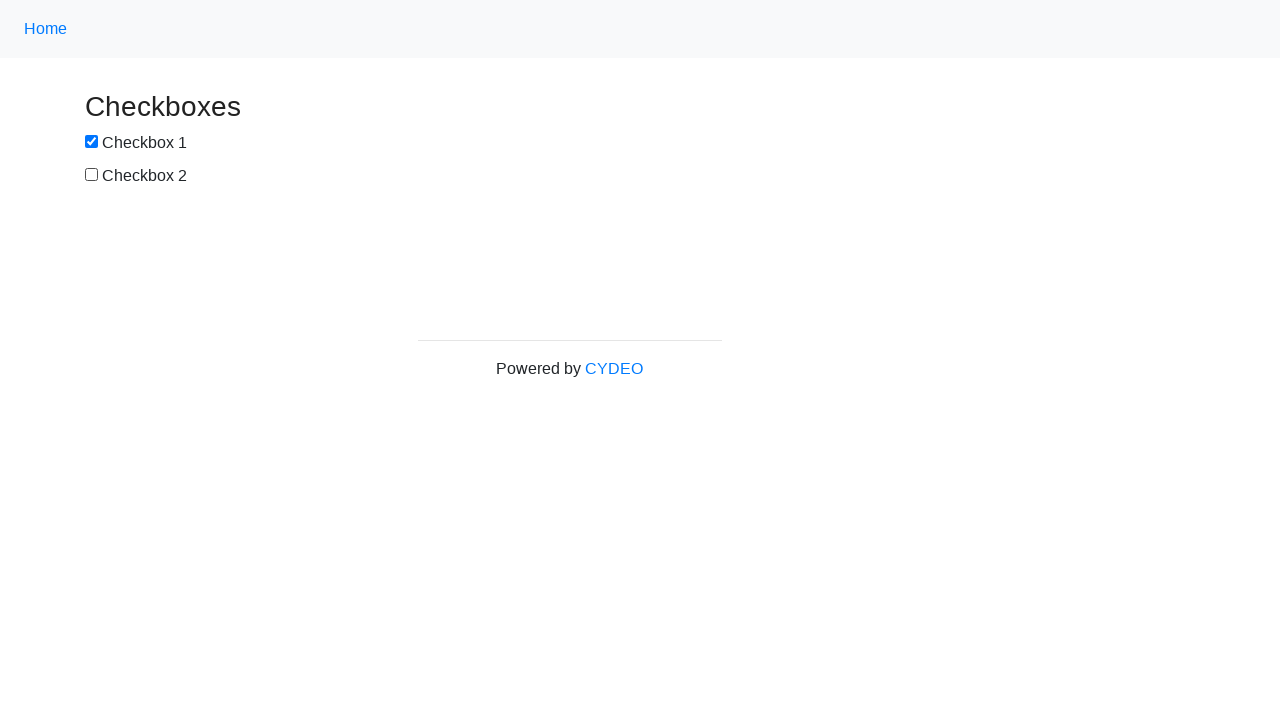